Tests multi-select dropdown functionality by selecting all options in a dropdown, verifying selections, and then deselecting all options

Starting URL: https://demoqa.com/select-menu

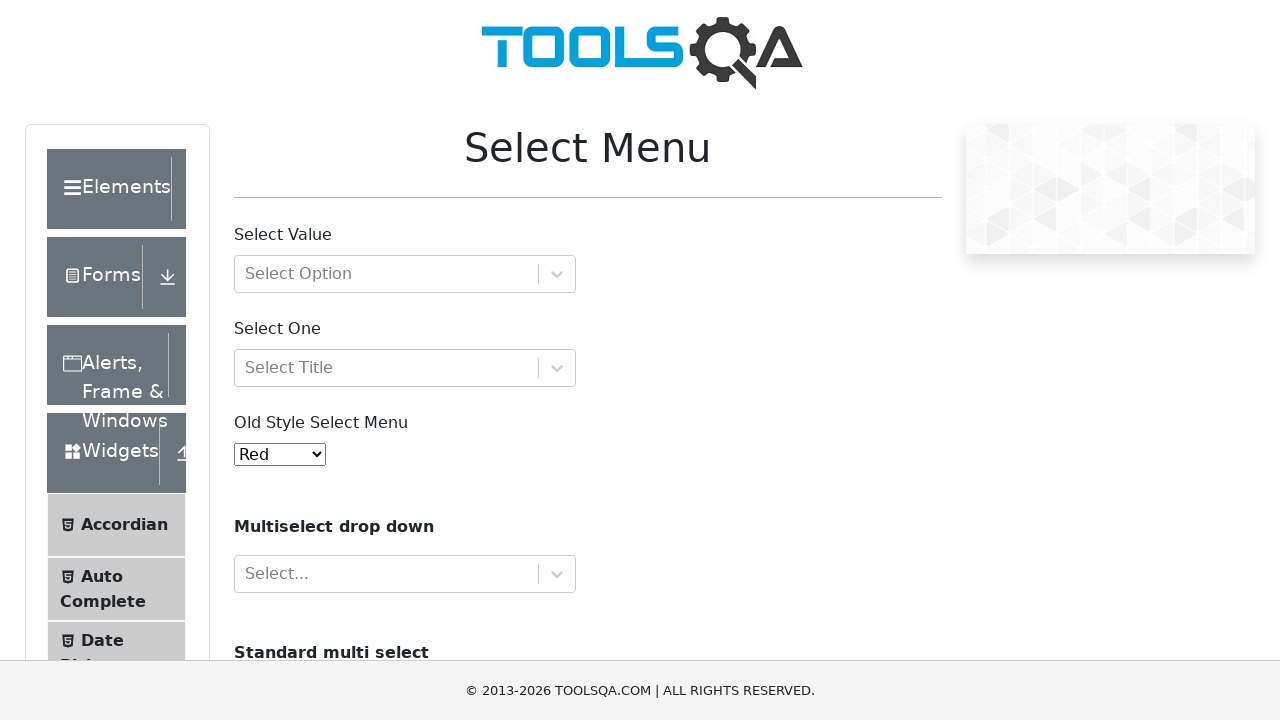

Waited for multi-select dropdown to be visible
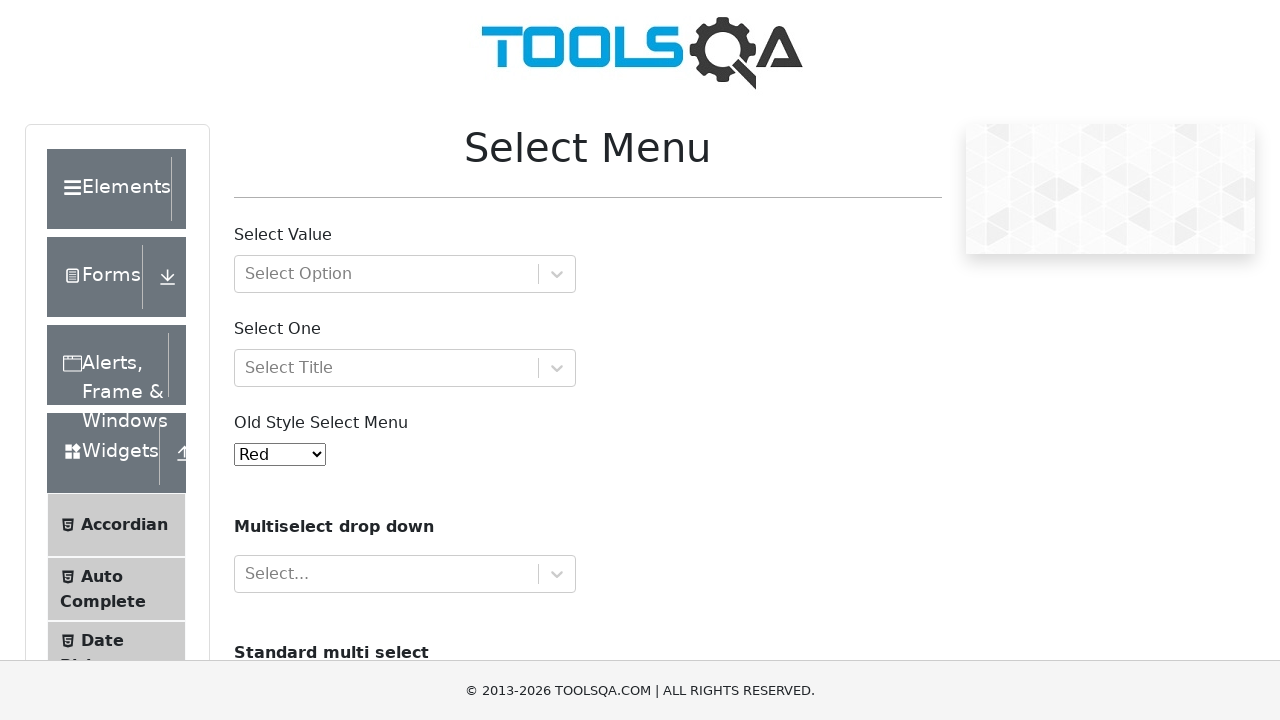

Retrieved all options from the multi-select dropdown
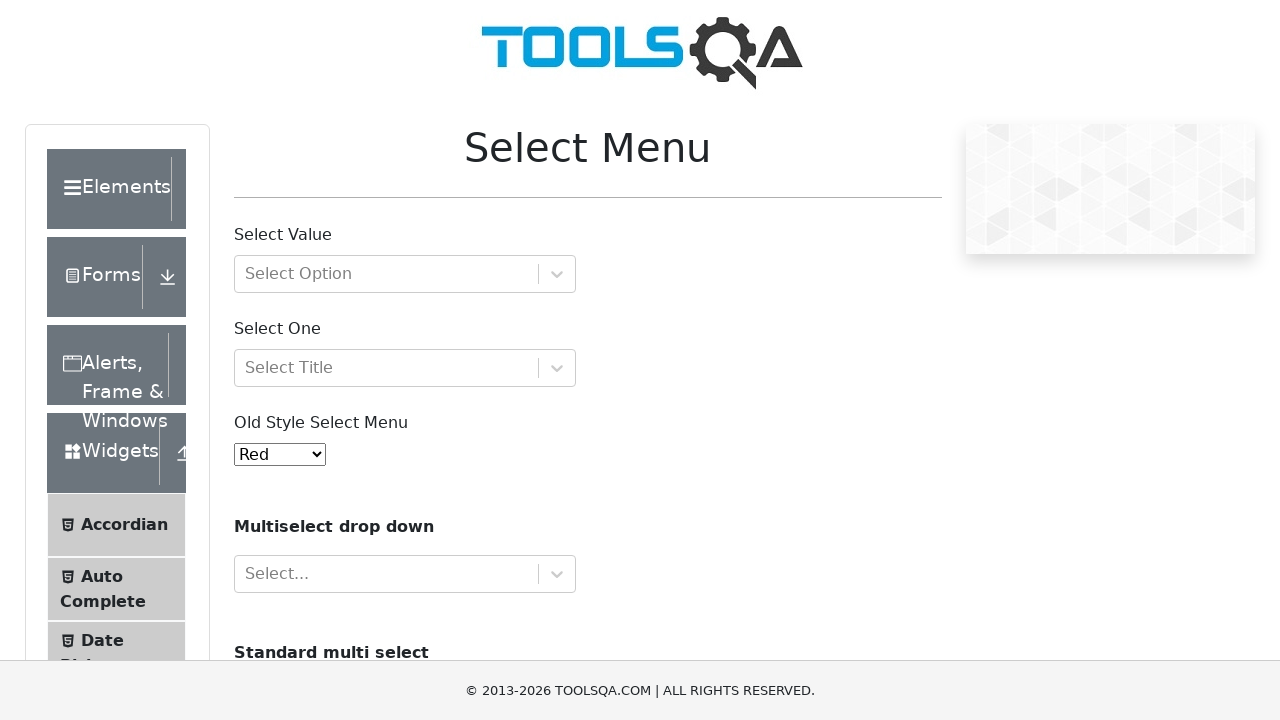

Selected an option using Ctrl+click at (258, 360) on select#cars option >> nth=0
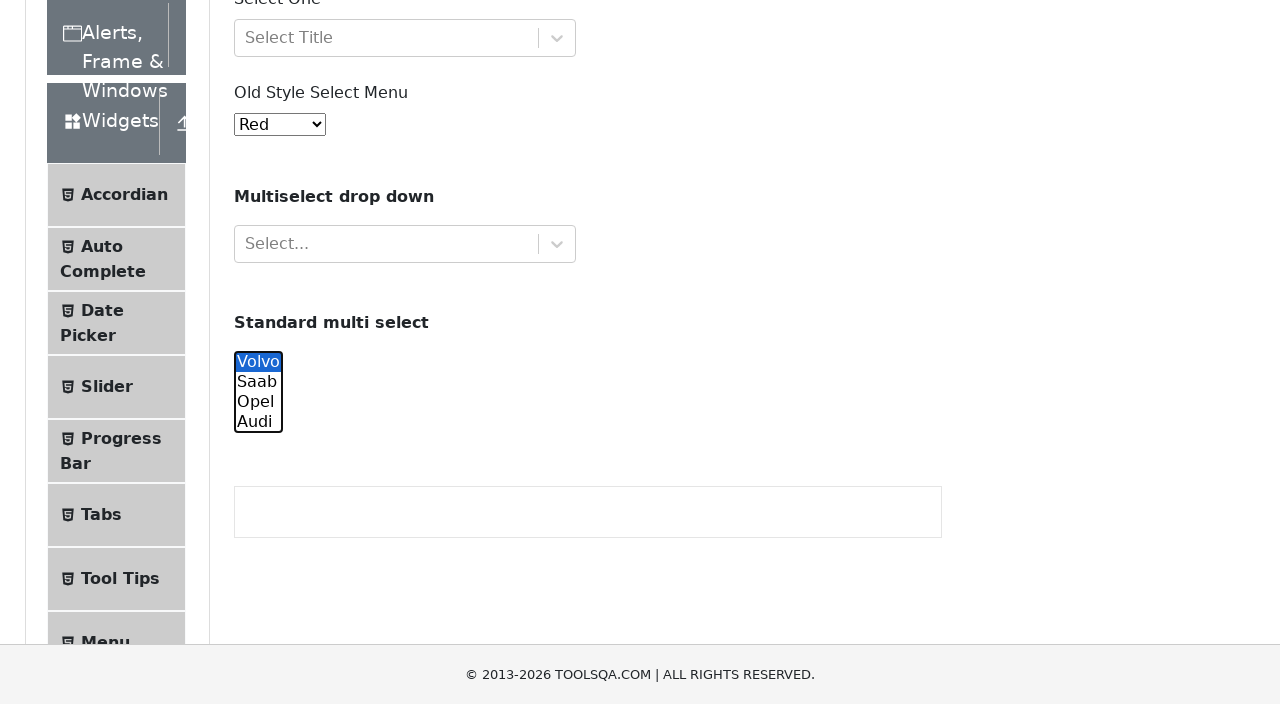

Selected an option using Ctrl+click at (258, 62) on select#cars option >> nth=1
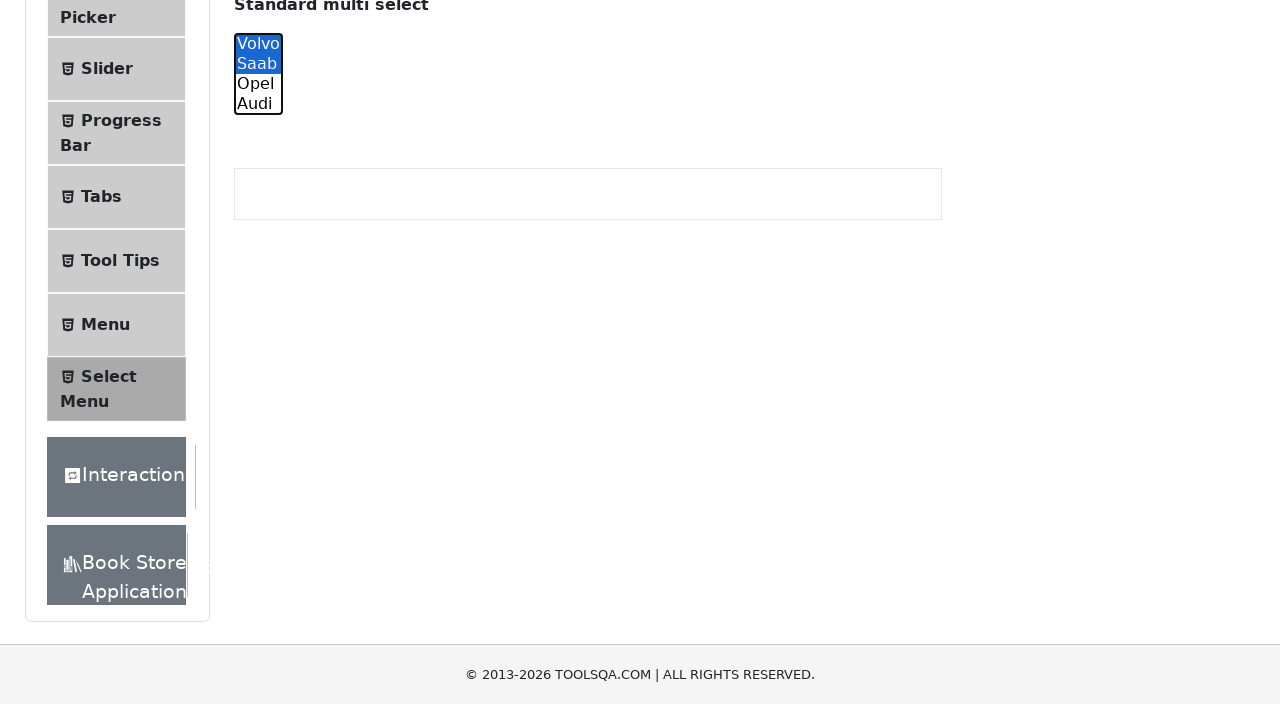

Selected an option using Ctrl+click at (258, 360) on select#cars option >> nth=2
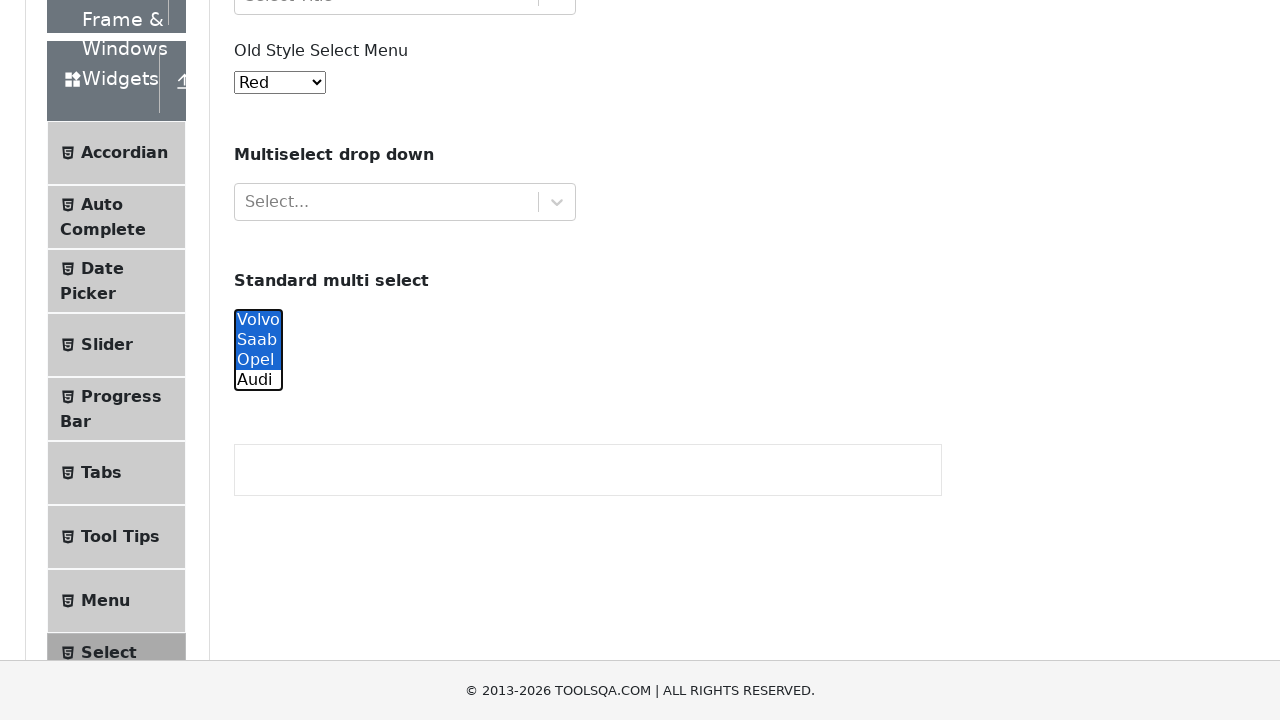

Selected an option using Ctrl+click at (258, 380) on select#cars option >> nth=3
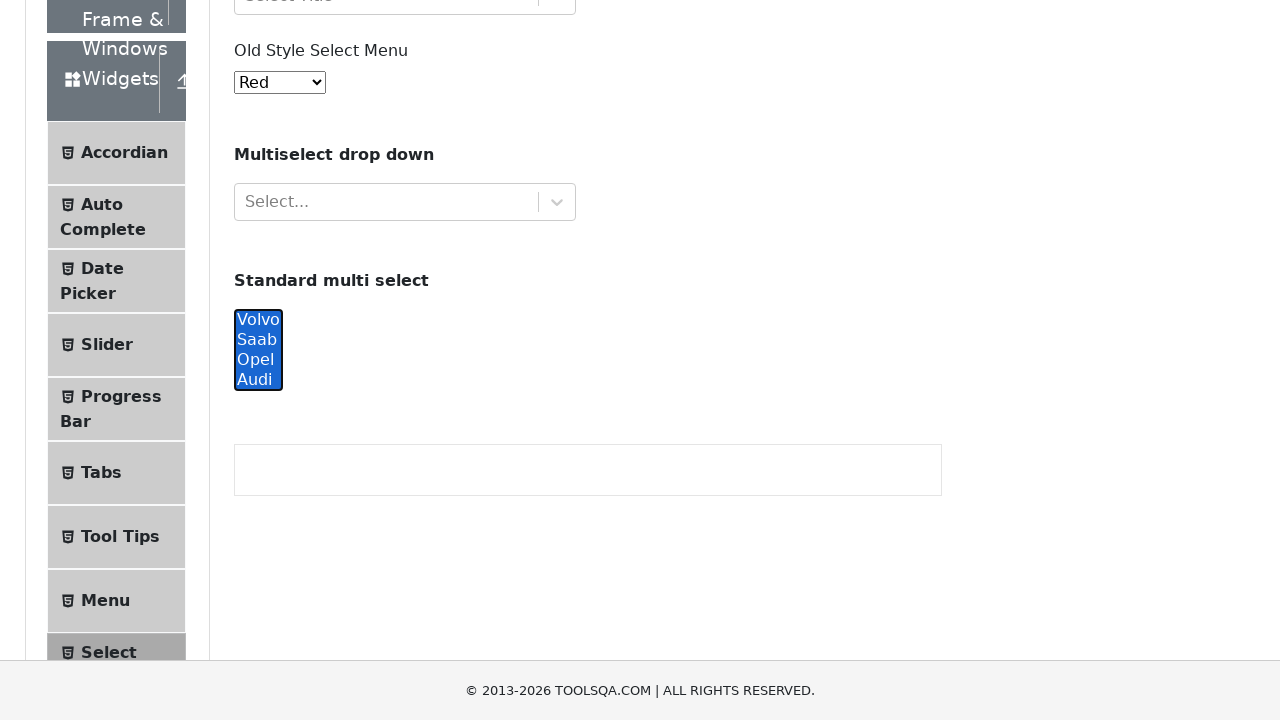

Located the select element for verification
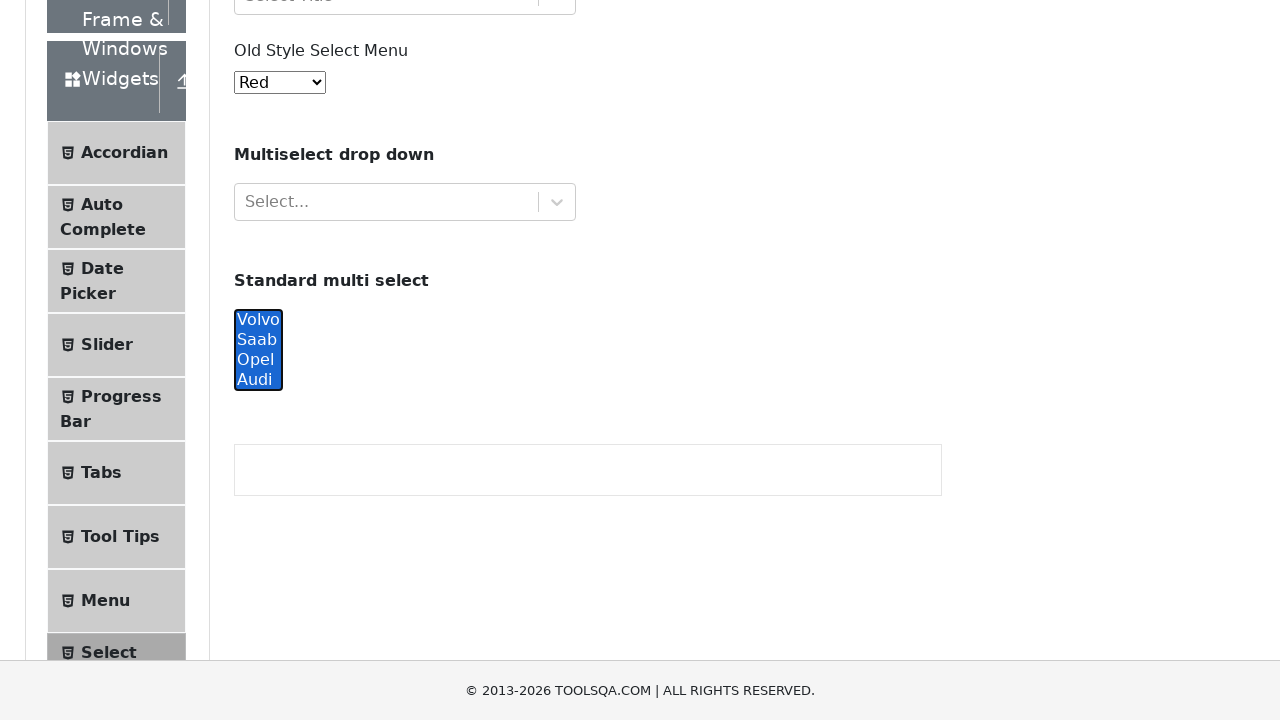

Deselected all options using JavaScript
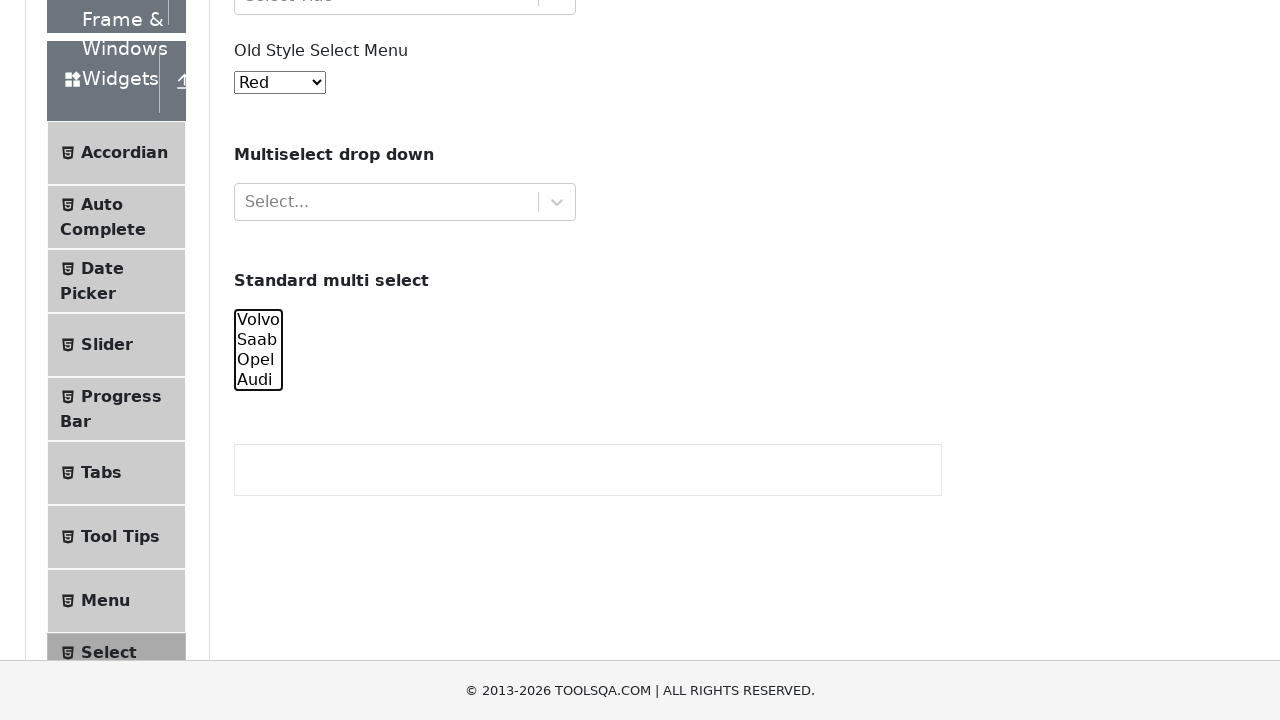

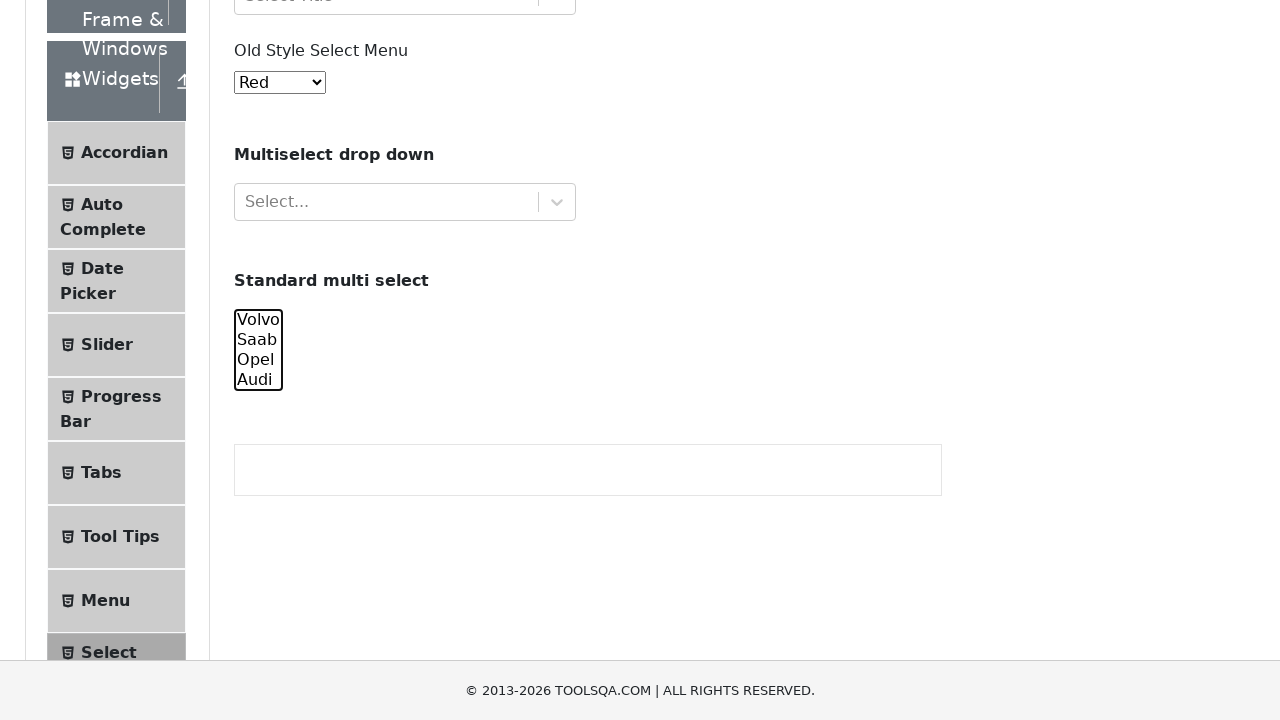